Navigates to a map route showing the journey from Brno to Varna

Starting URL: https://mapy.cz/zakladni?planovani-trasy&x=22.2552947&y=45.7653096&z=6&rc=9mMT8xTuNNuMTSawrsjA&rs=muni&rs=osmm&ri=5740&ri=57908&mrp={%22c%22%3A1%2C%22tt%22%3A1}&mrp={%22c%22%3A1%2C%22tt%22%3A1}&rt=&rt=

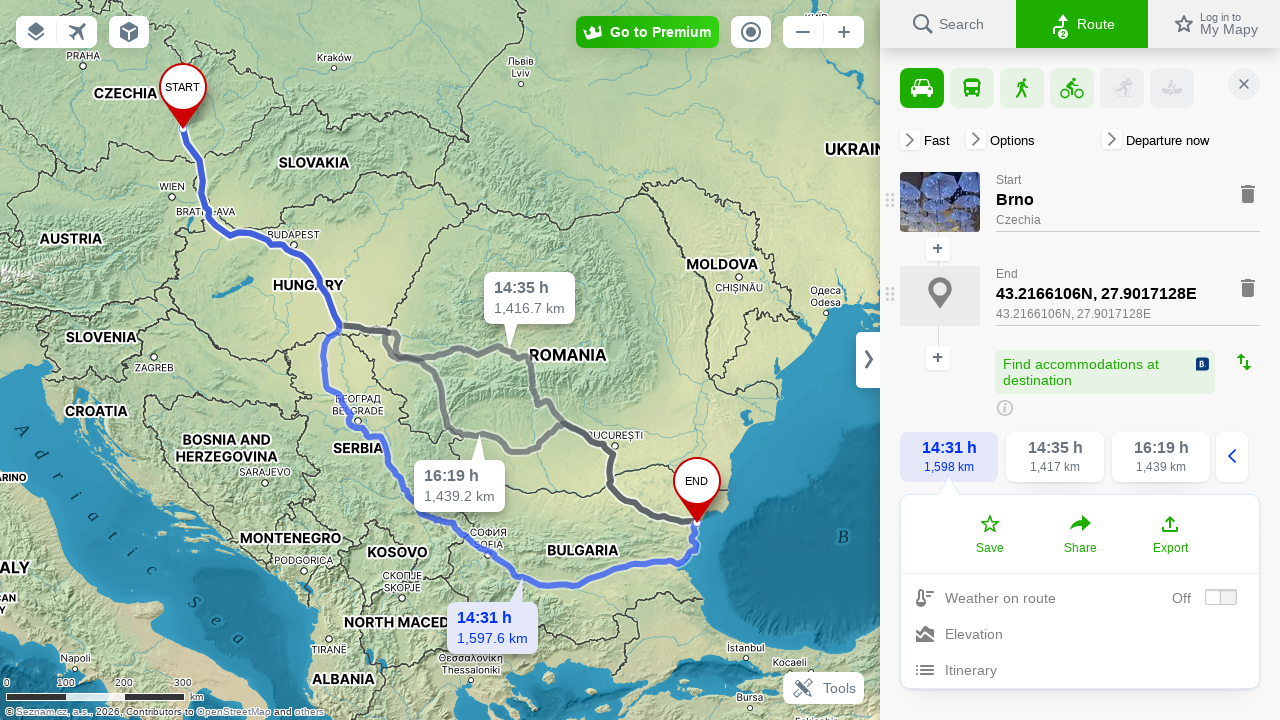

Waited for map to load with networkidle state
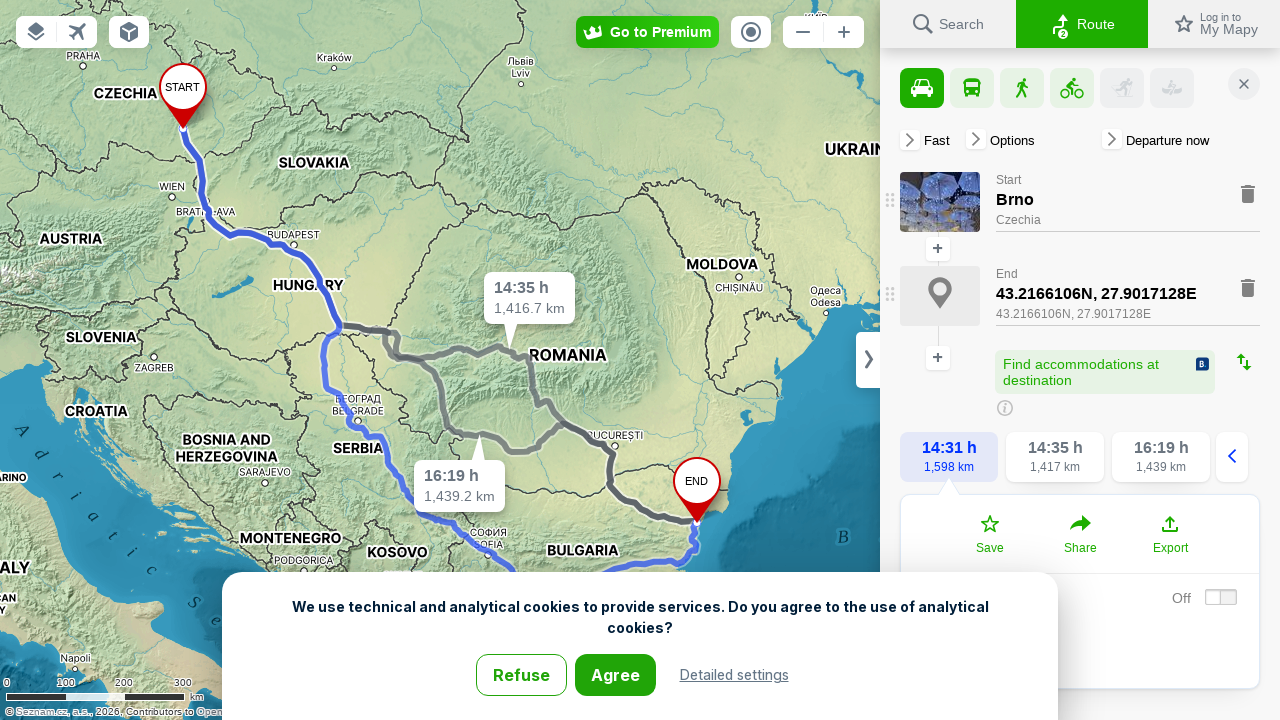

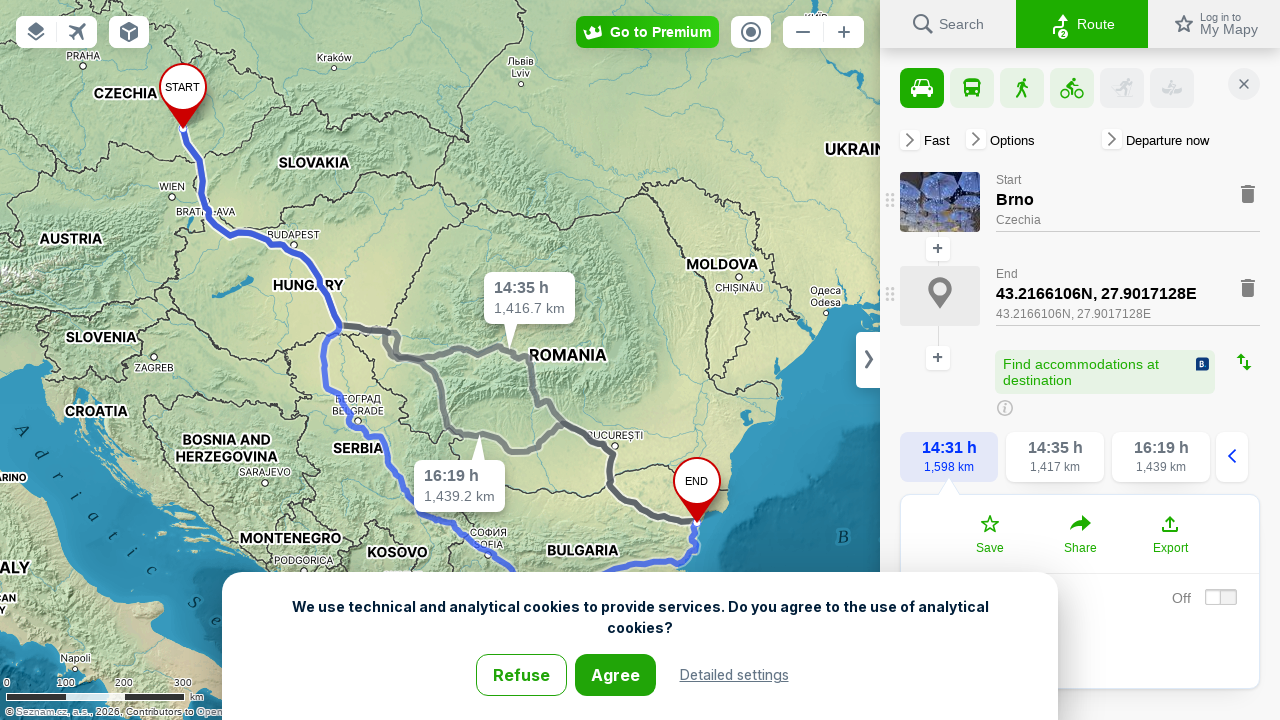